Tests drag and drop functionality by dragging an element and dropping it onto a target element within an iframe

Starting URL: https://jqueryui.com/droppable/

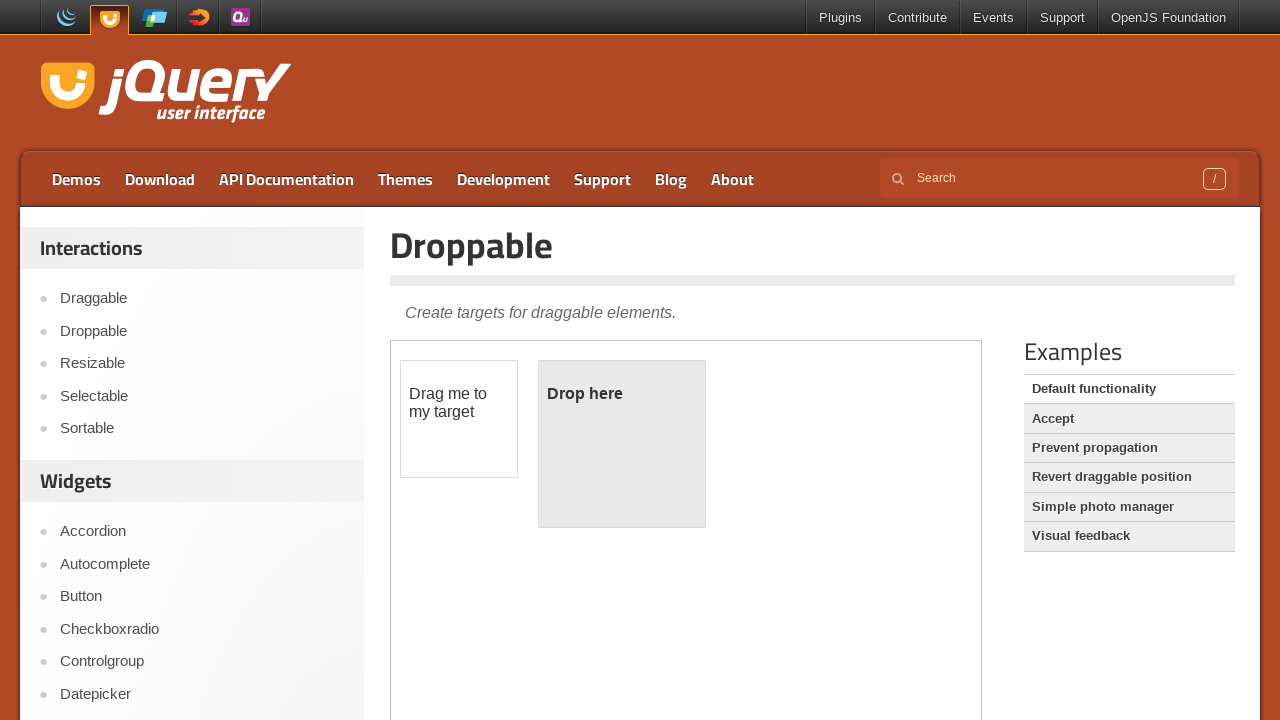

Located first iframe containing drag and drop elements
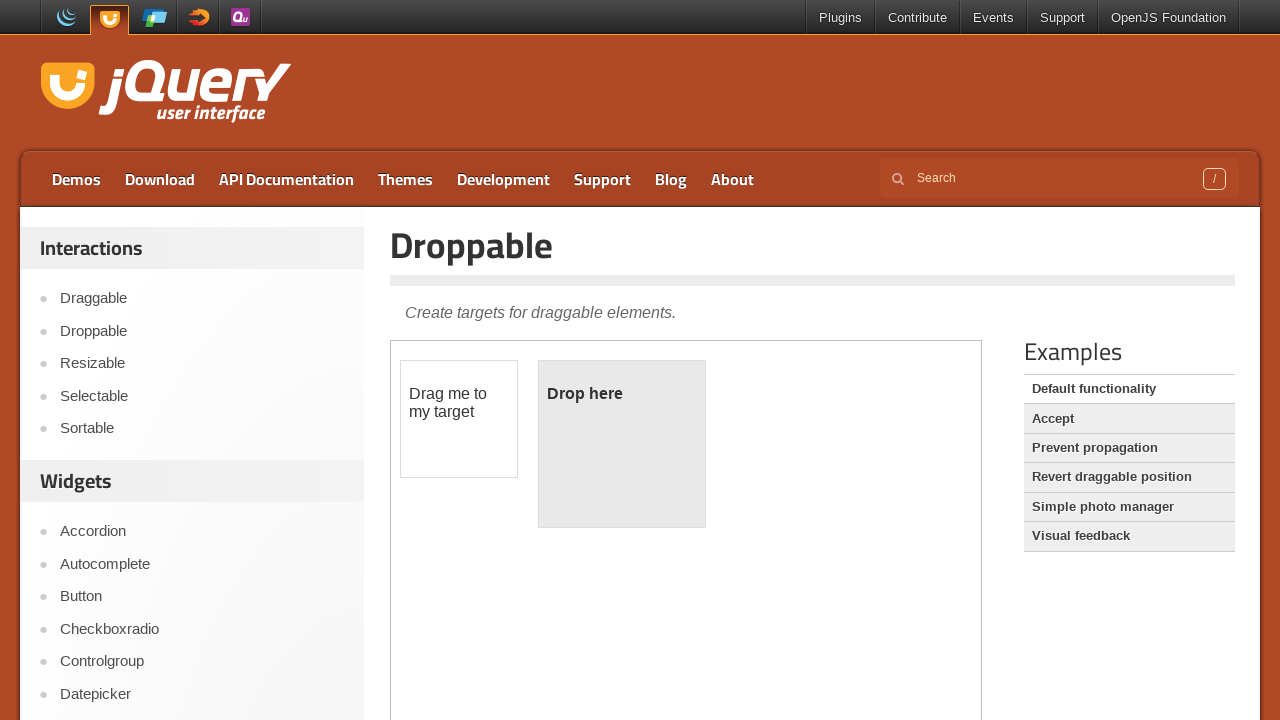

Located draggable element with id 'draggable'
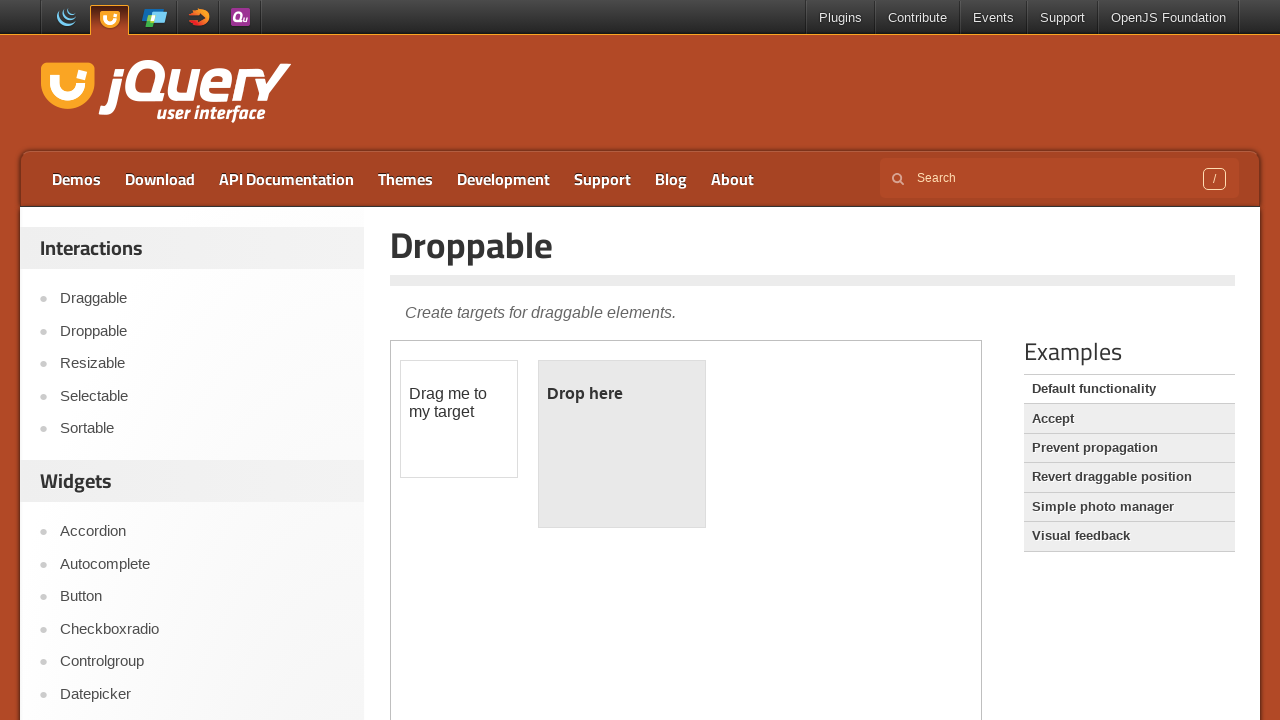

Located droppable target element with id 'droppable'
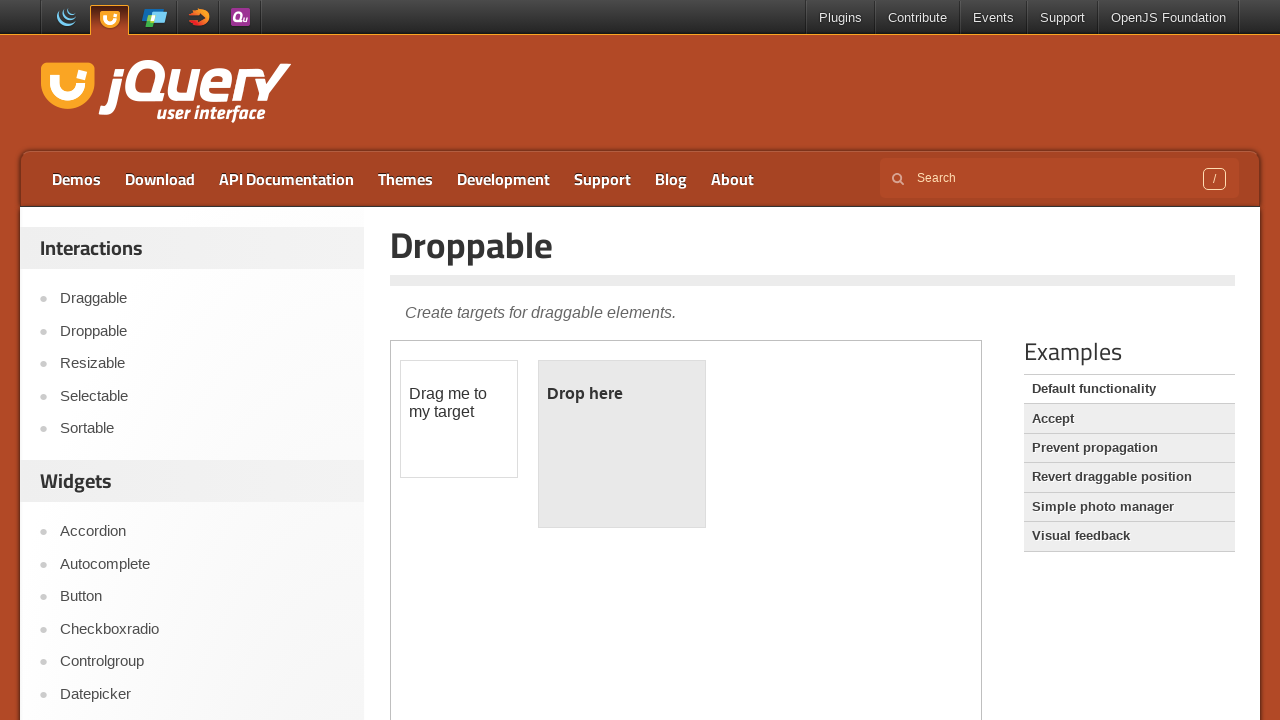

Dragged draggable element and dropped it onto droppable target at (622, 444)
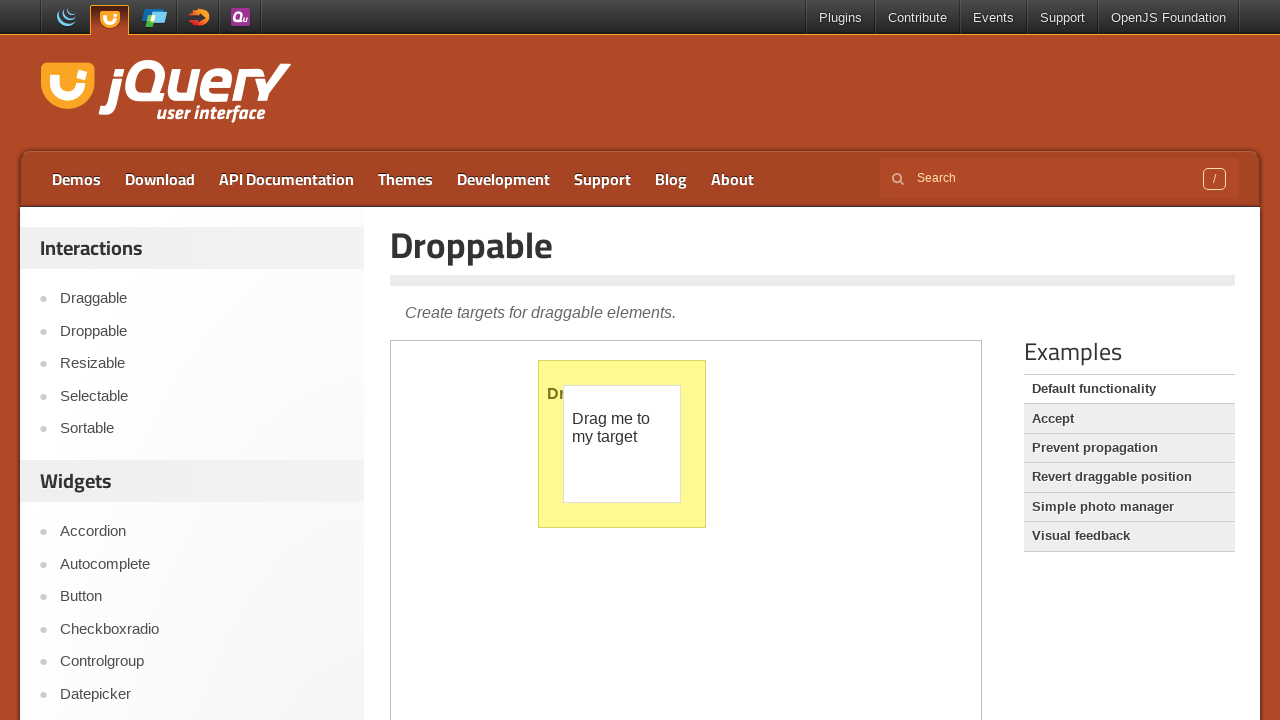

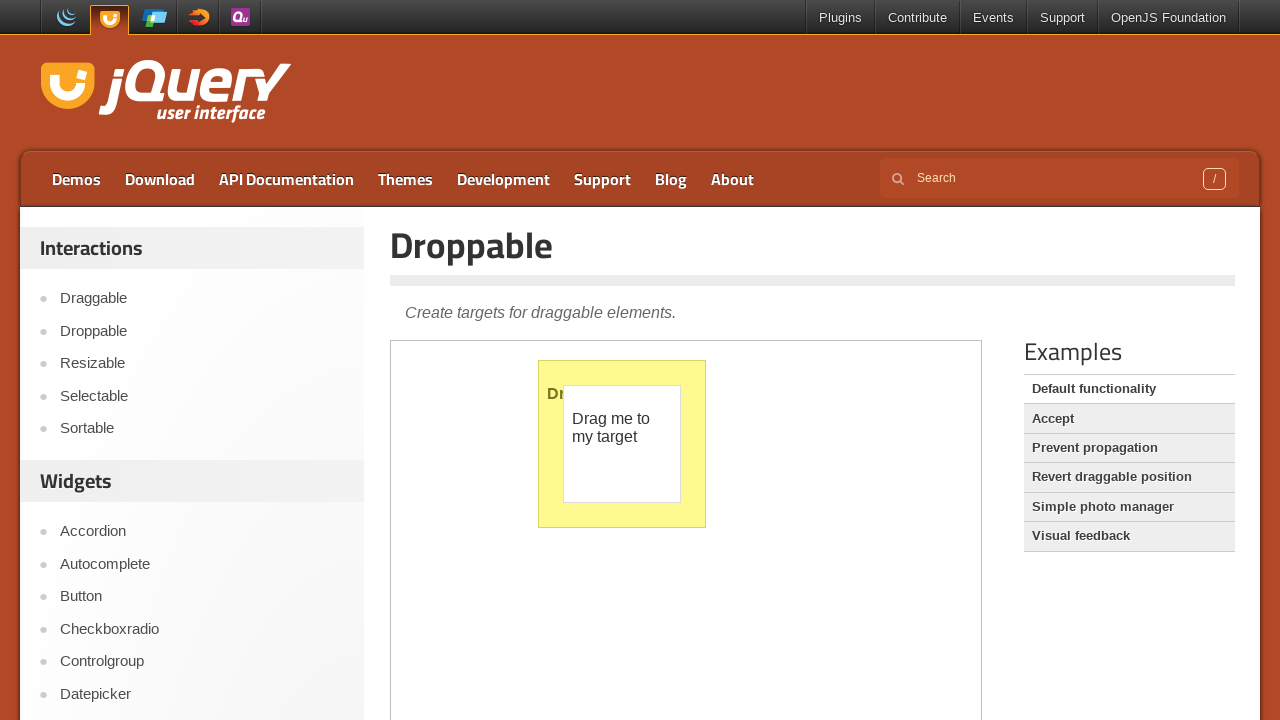